Tests clicking a "reveal" button to show a hidden input field, then types text into it and verifies the value.

Starting URL: https://www.selenium.dev/selenium/web/dynamic.html

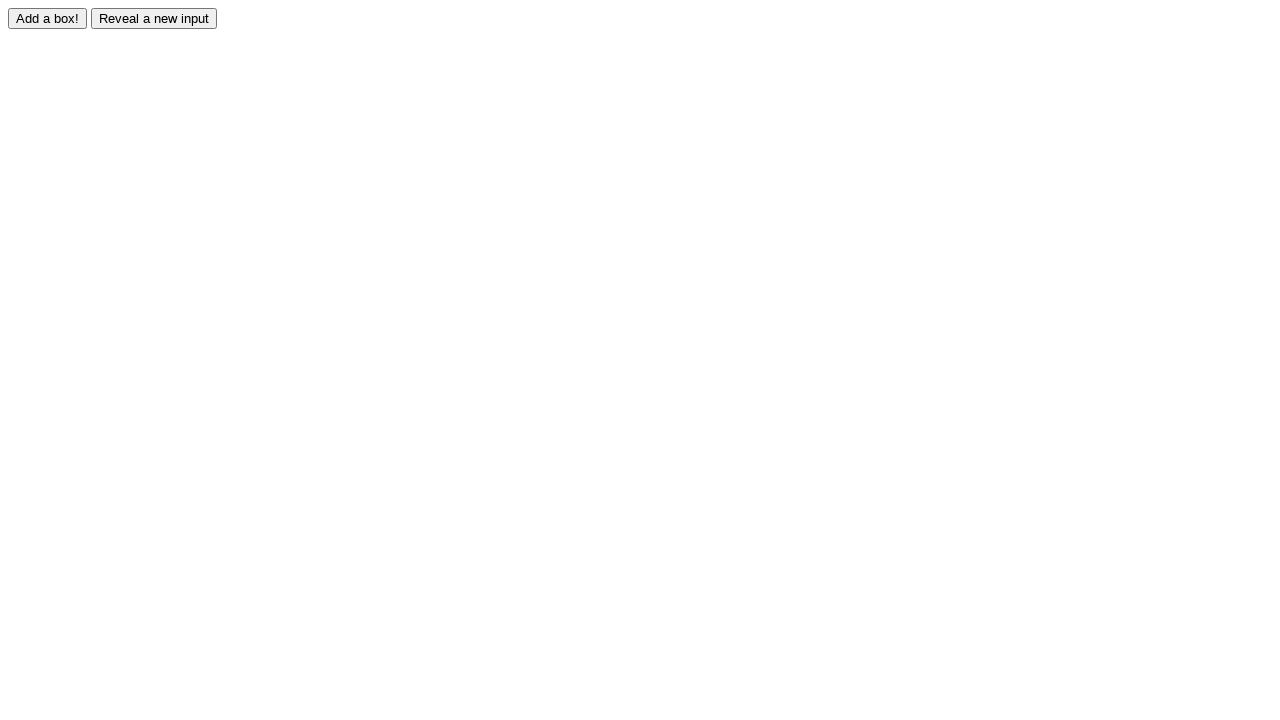

Clicked the reveal button to show hidden input field at (154, 18) on #reveal
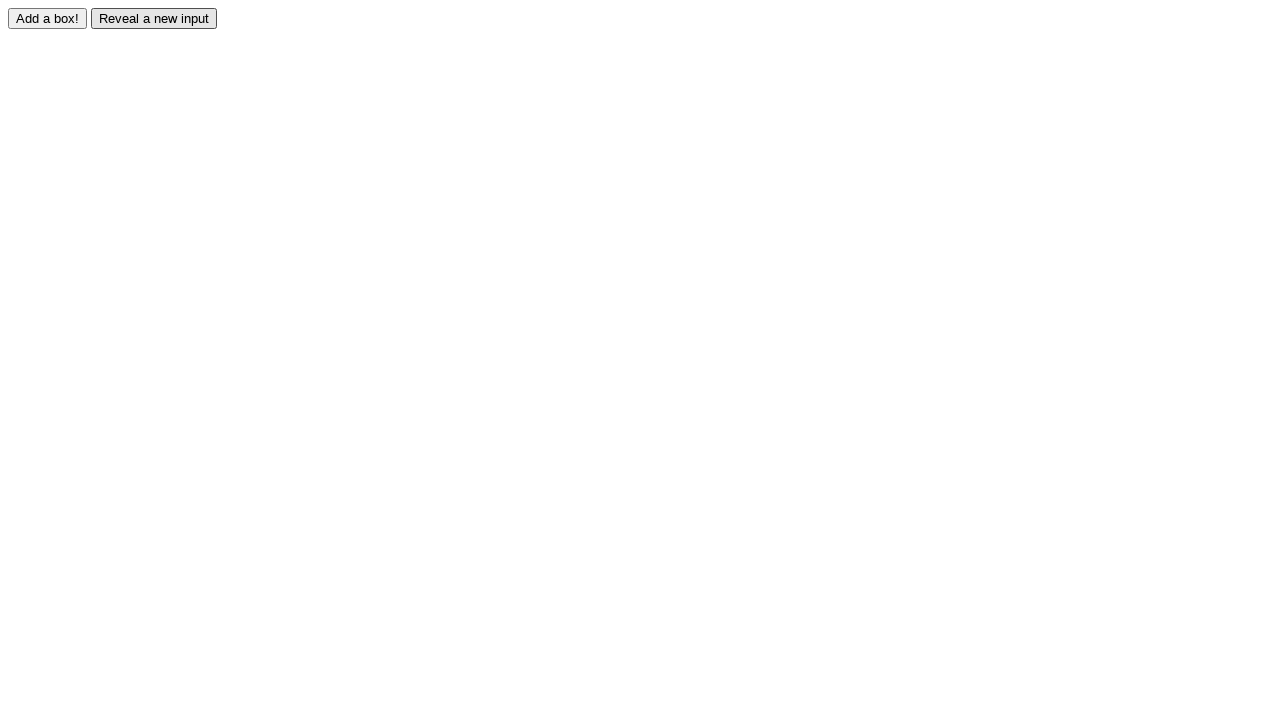

Waited for revealed input field to become visible
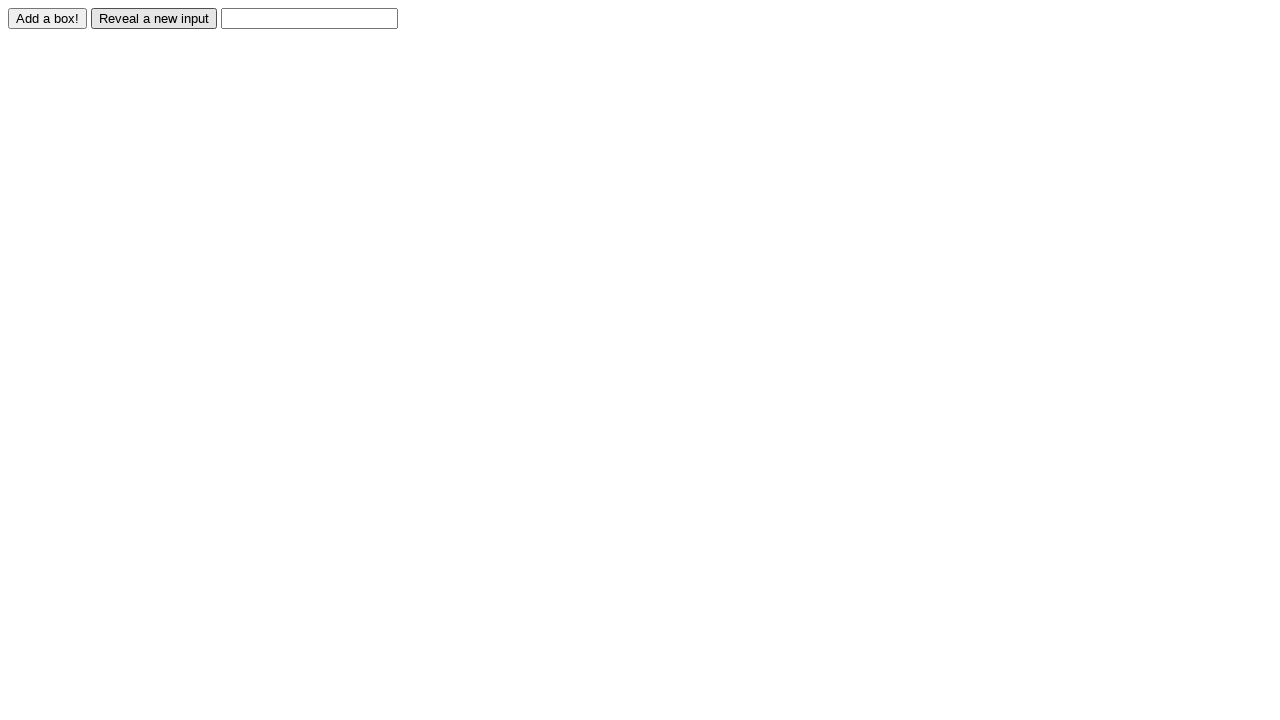

Filled revealed input field with 'Displayed' on #revealed
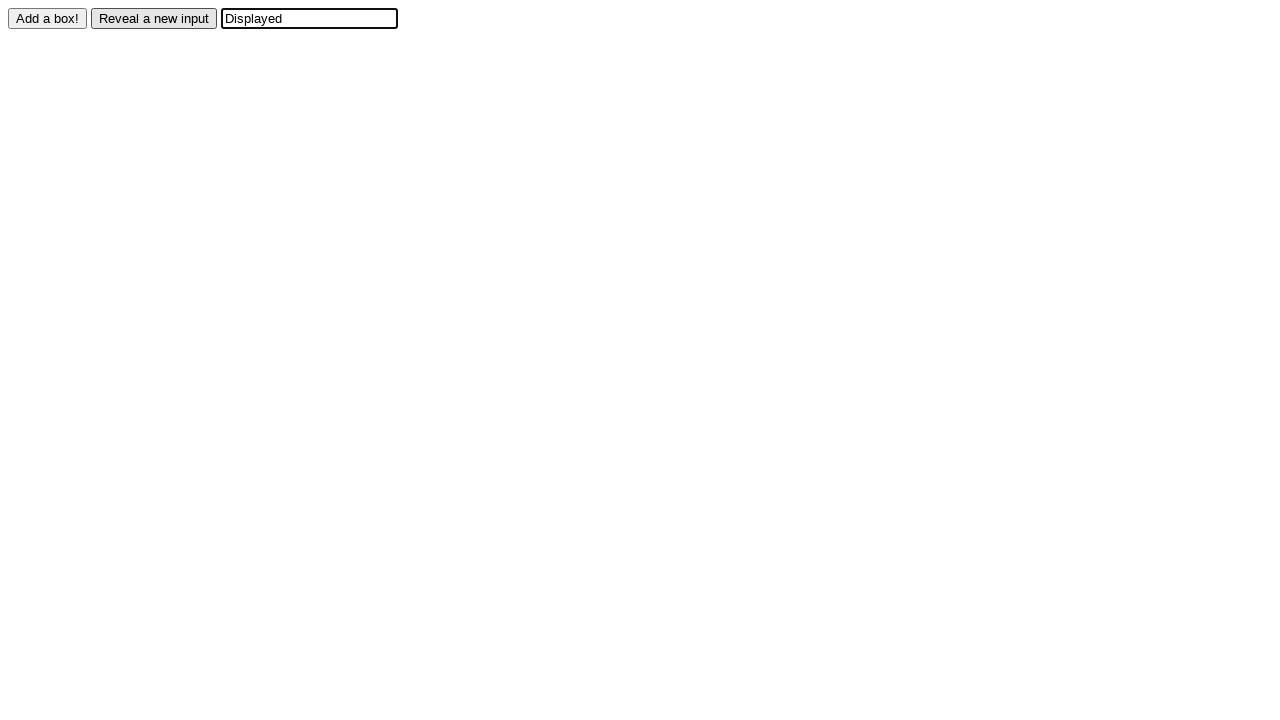

Verified input value equals 'Displayed'
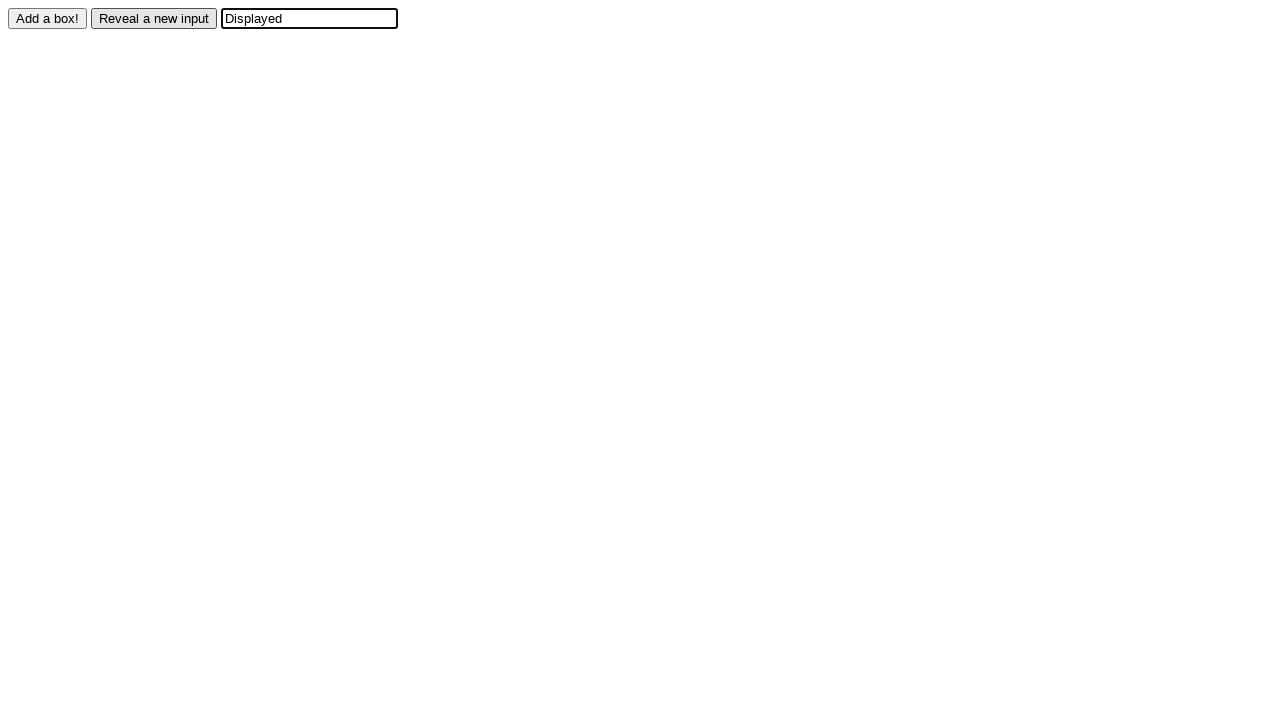

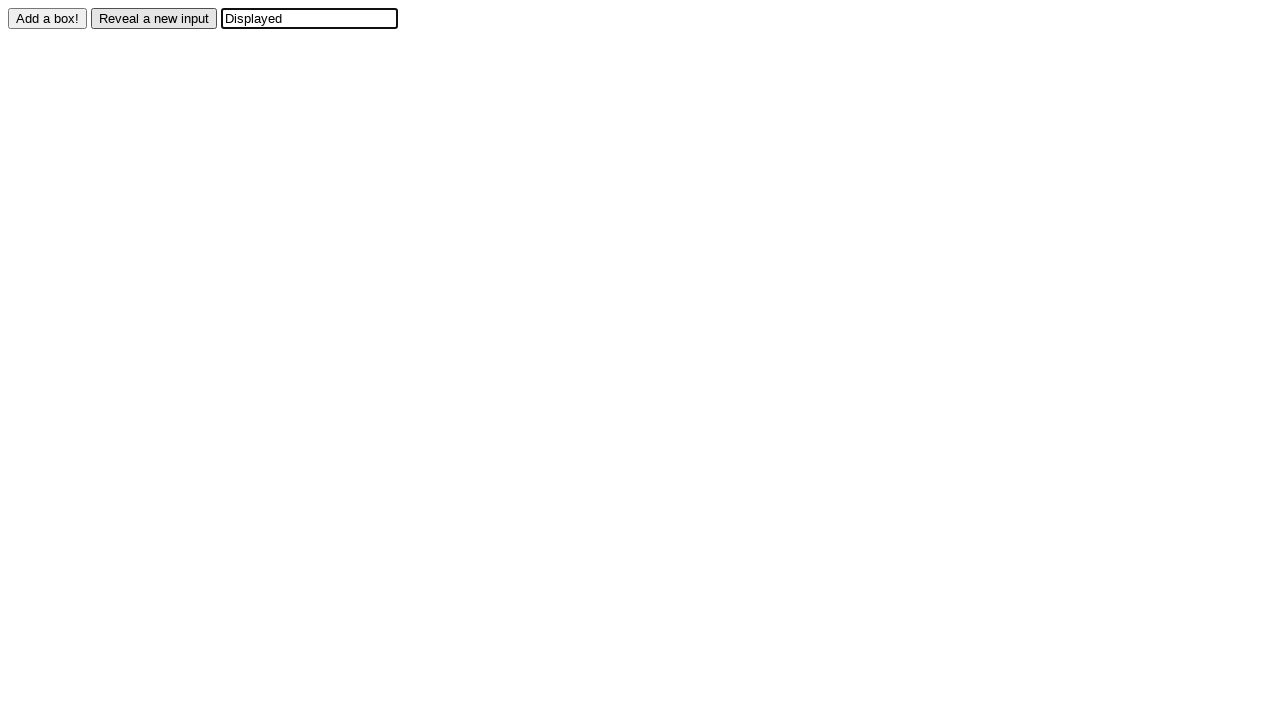